Tests the race search functionality on a Japanese horse racing database by filling in date range filters, selecting display options, submitting the search form, and navigating through paginated results.

Starting URL: https://db.netkeiba.com/?pid=race_search_detail

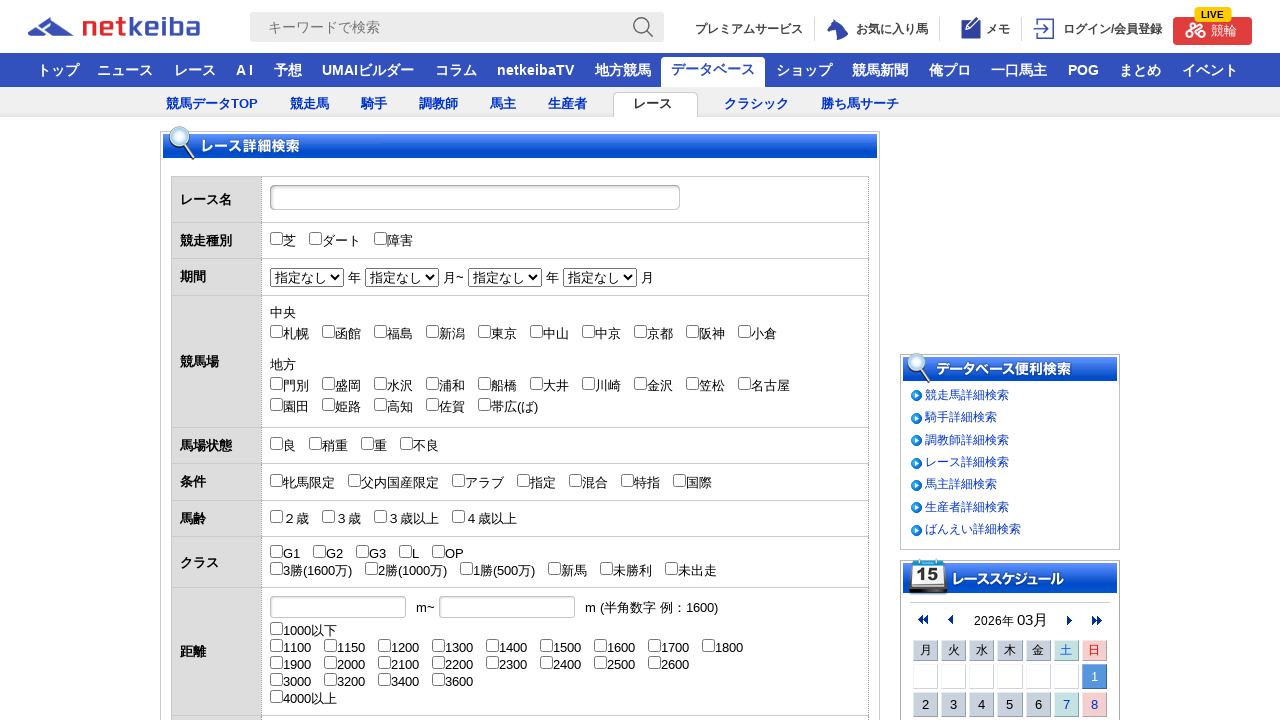

Waited for page to load (networkidle state)
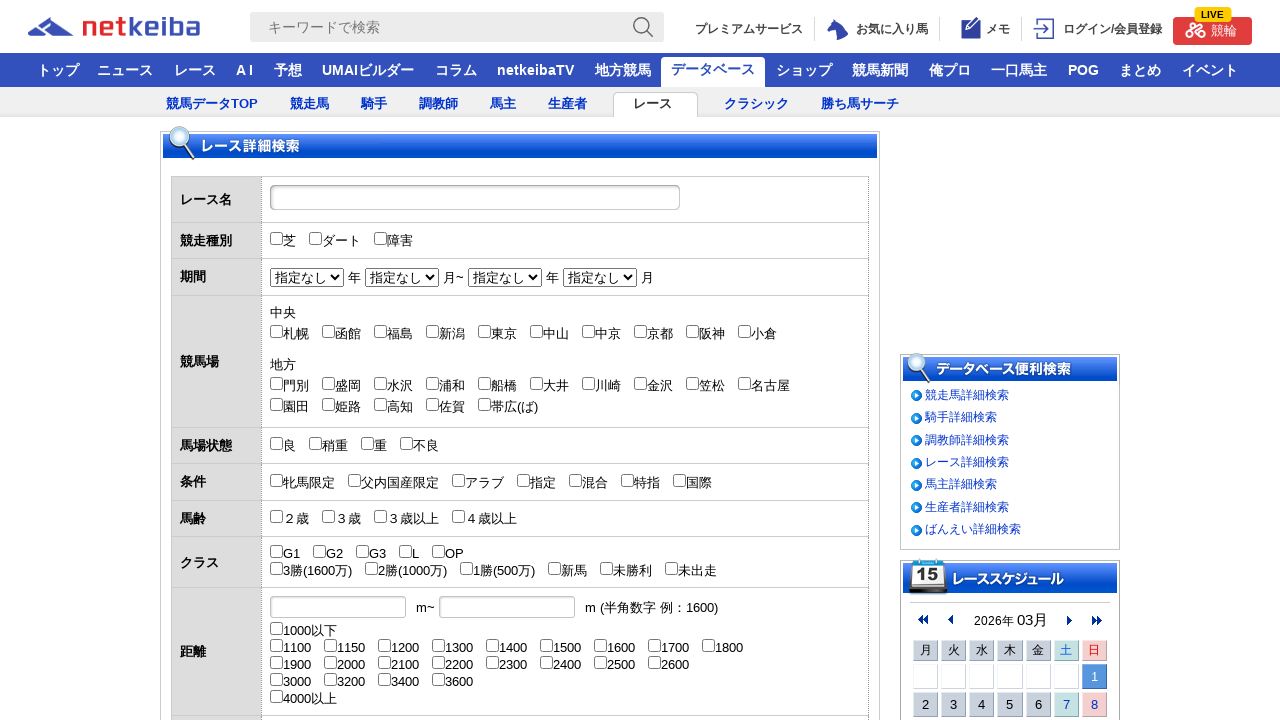

Selected start year 2023 on select[name='start_year']
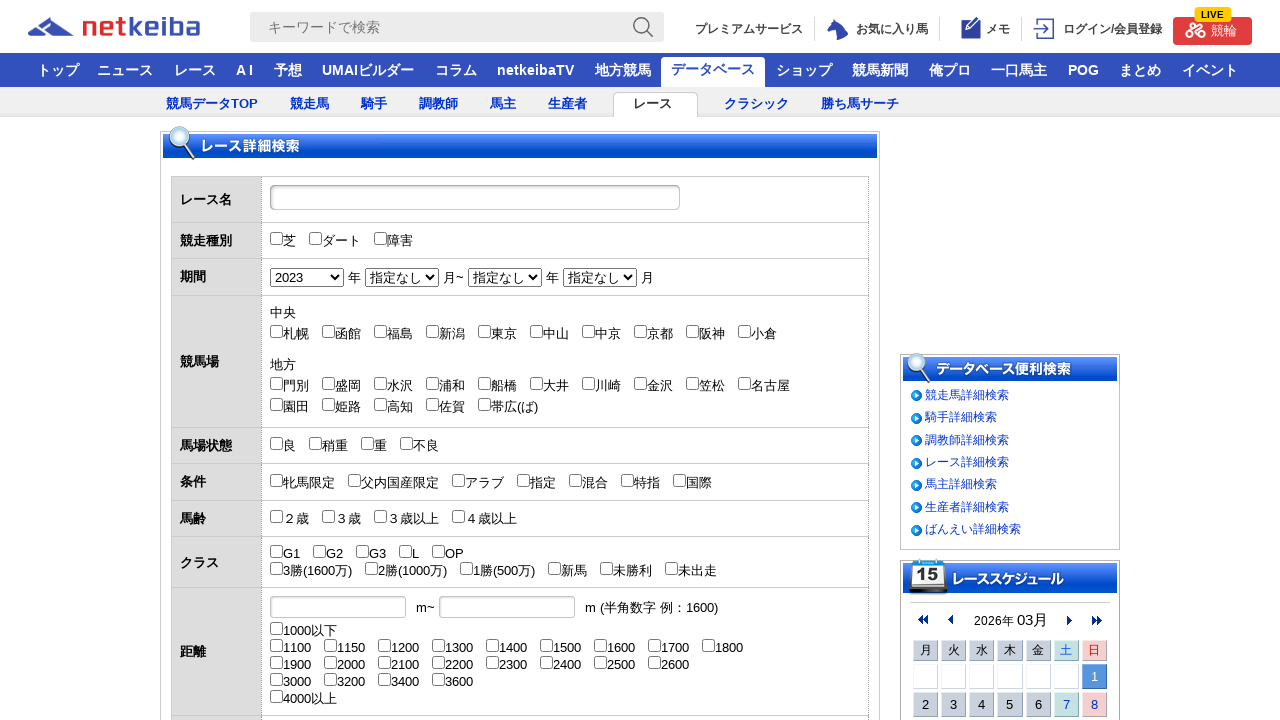

Selected start month June (6) on select[name='start_mon']
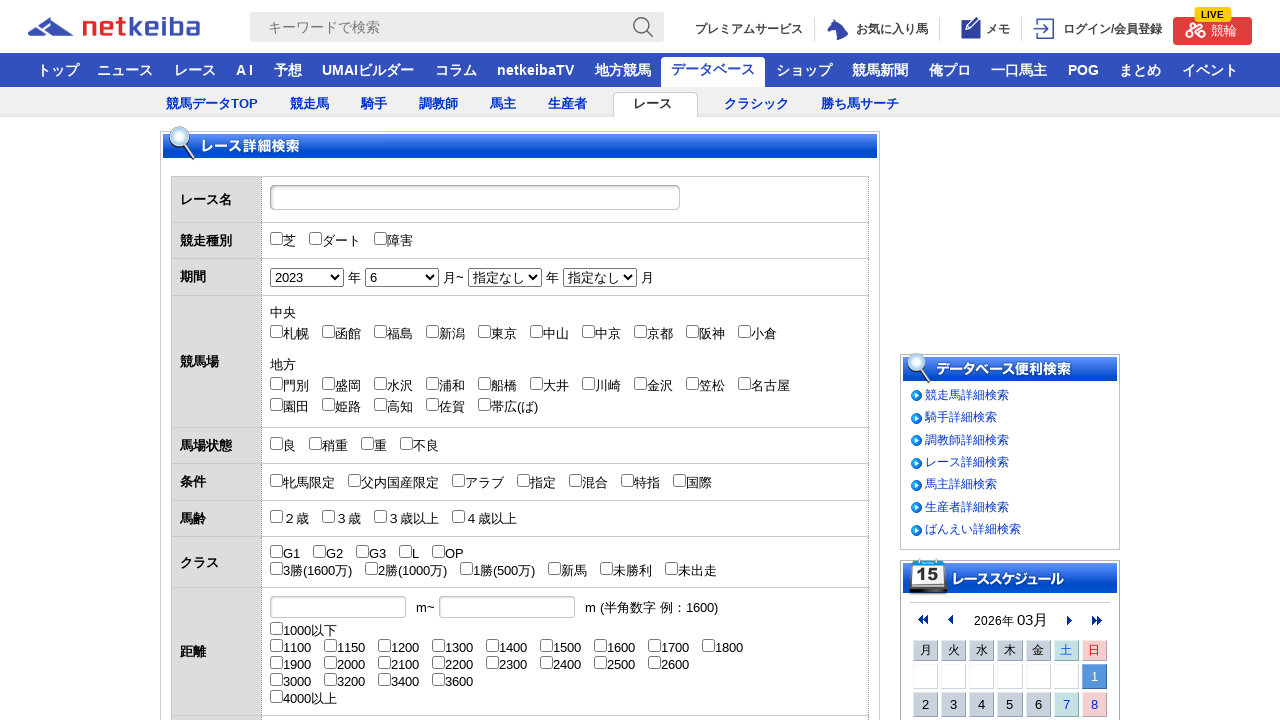

Selected end year 2023 on select[name='end_year']
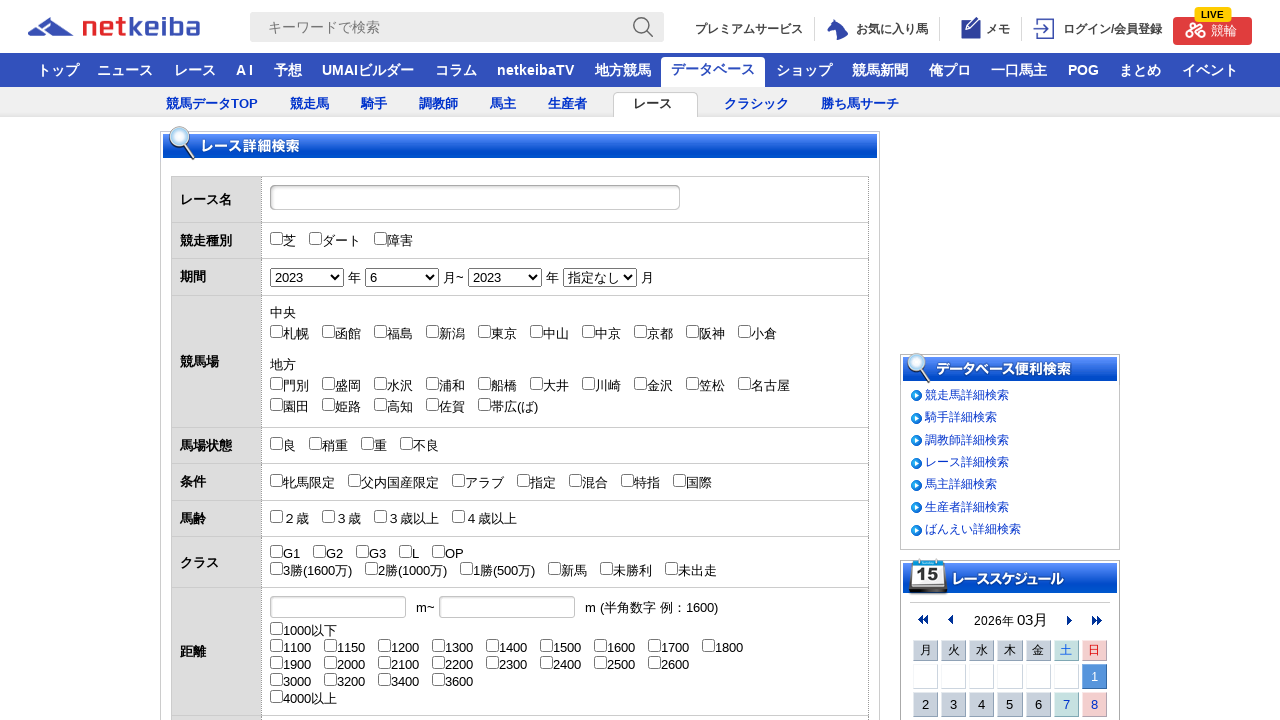

Selected end month August (8) on select[name='end_mon']
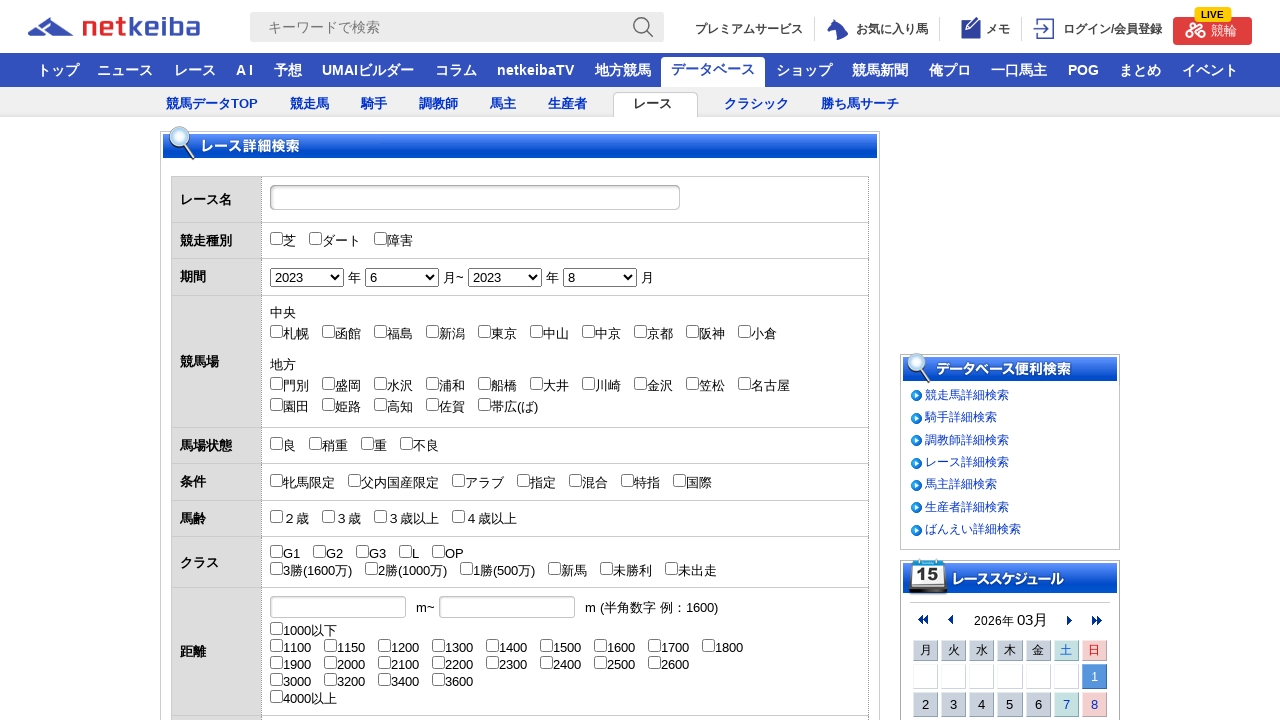

Checked JRA venue checkbox for Tokyo (check_Jyo_05) at (484, 331) on #check_Jyo_05
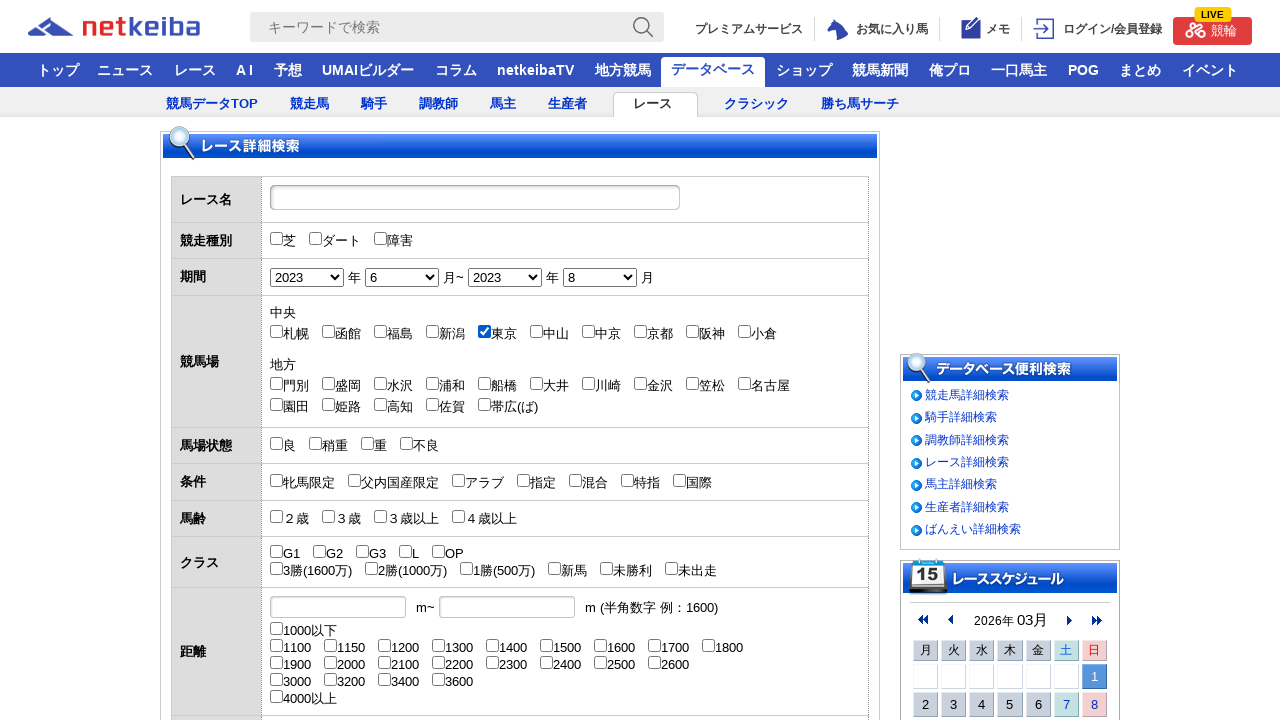

Set display count to 100 items per page on select[name='list']
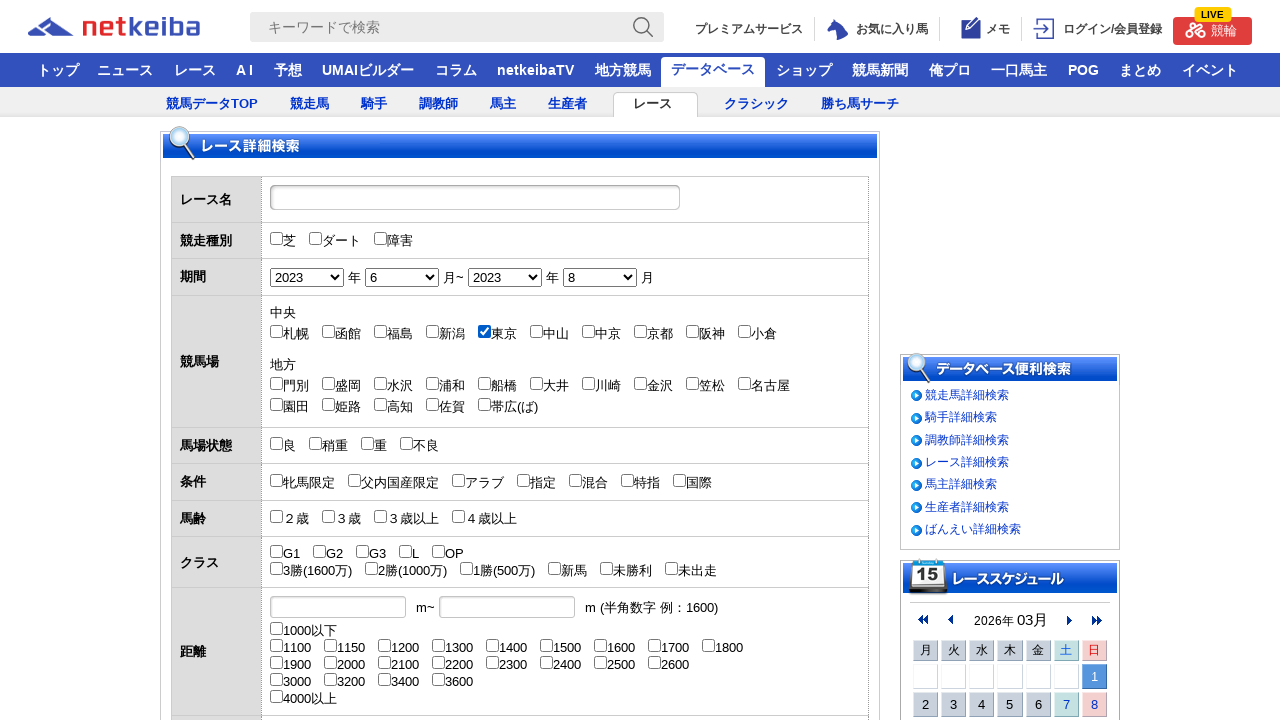

Submitted race search form with selected filters
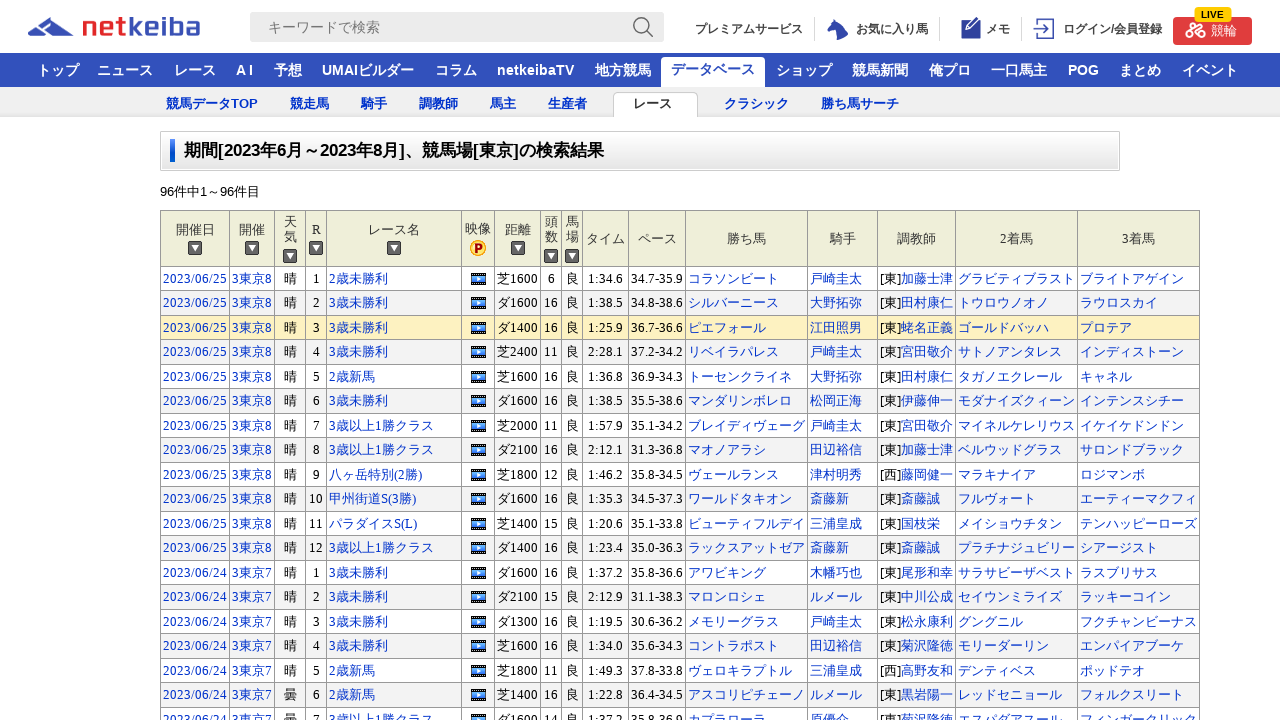

Race results table loaded successfully
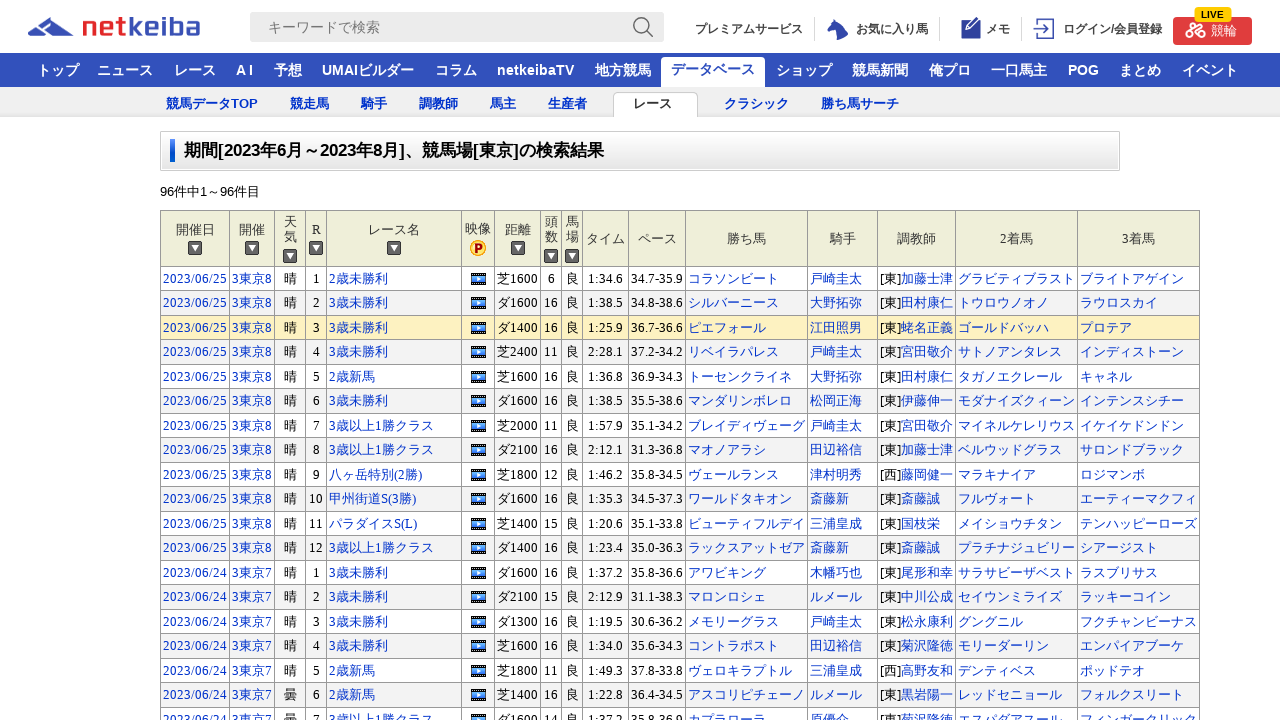

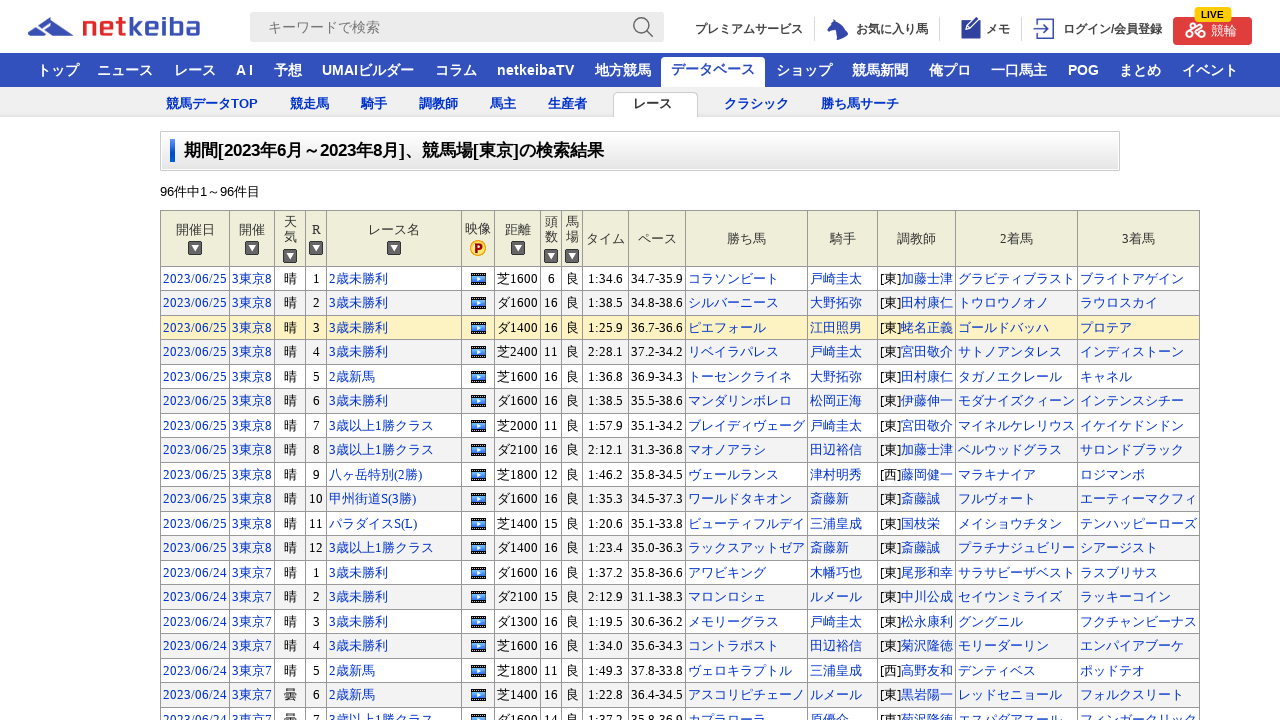